Tests multiple dropdown selections on a form by selecting various options from five different dropdown menus

Starting URL: https://grotechminds.com/dropdown/

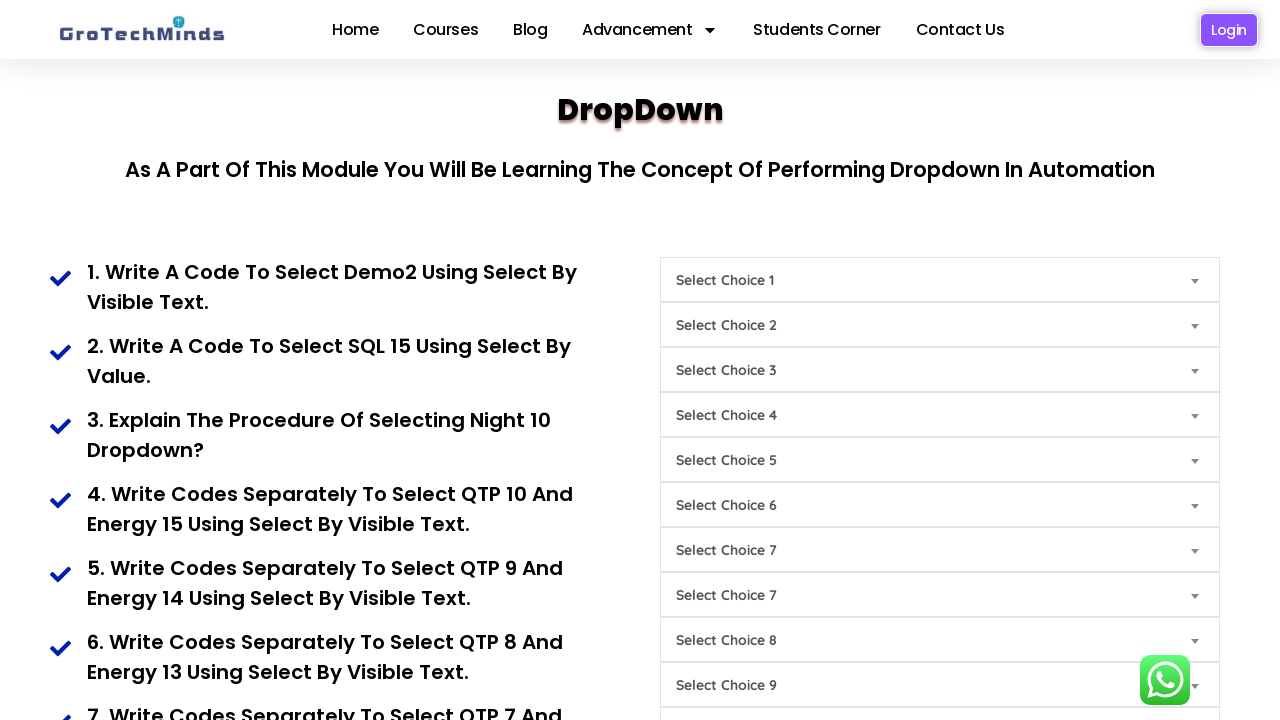

Selected 'Demo2' from first dropdown (Choice1) on select#Choice1
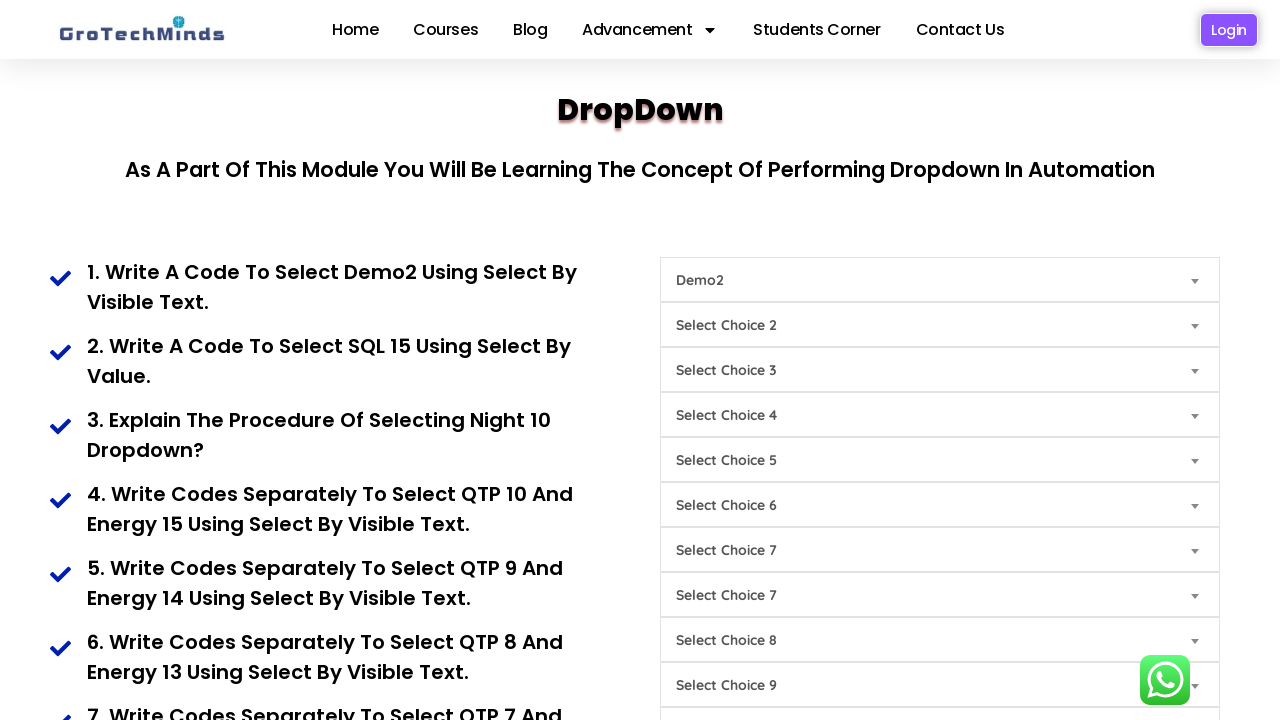

Selected 'SQL15' from second dropdown (Choice9) on select#Choice9
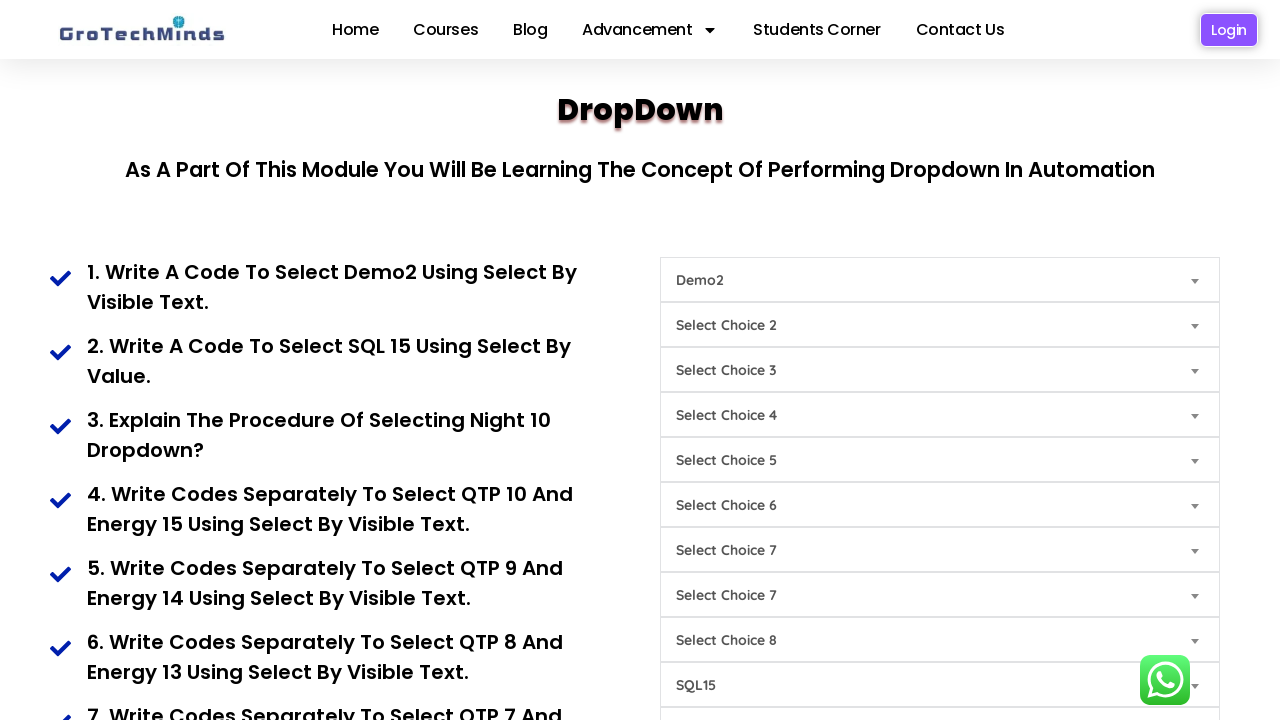

Selected 'Night10' from third dropdown (Choice6) on select#Choice6
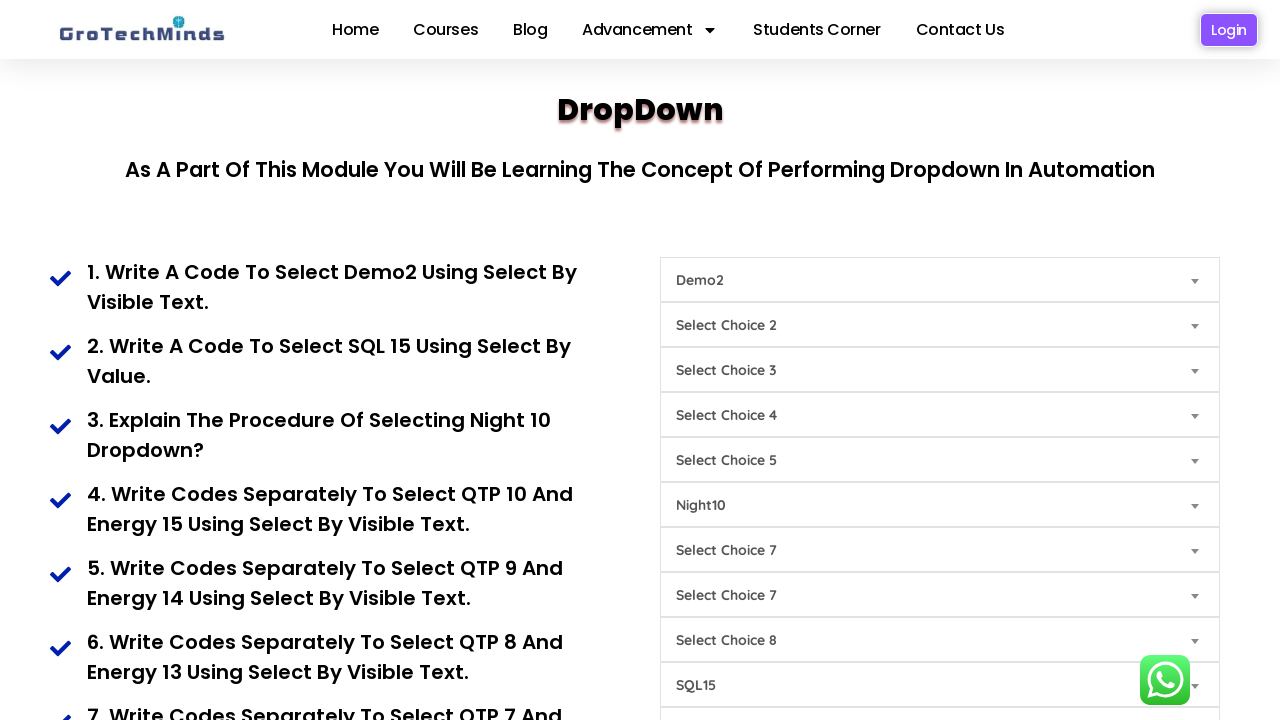

Selected 'QTP10' from fourth dropdown (Choice8) on select#Choice8
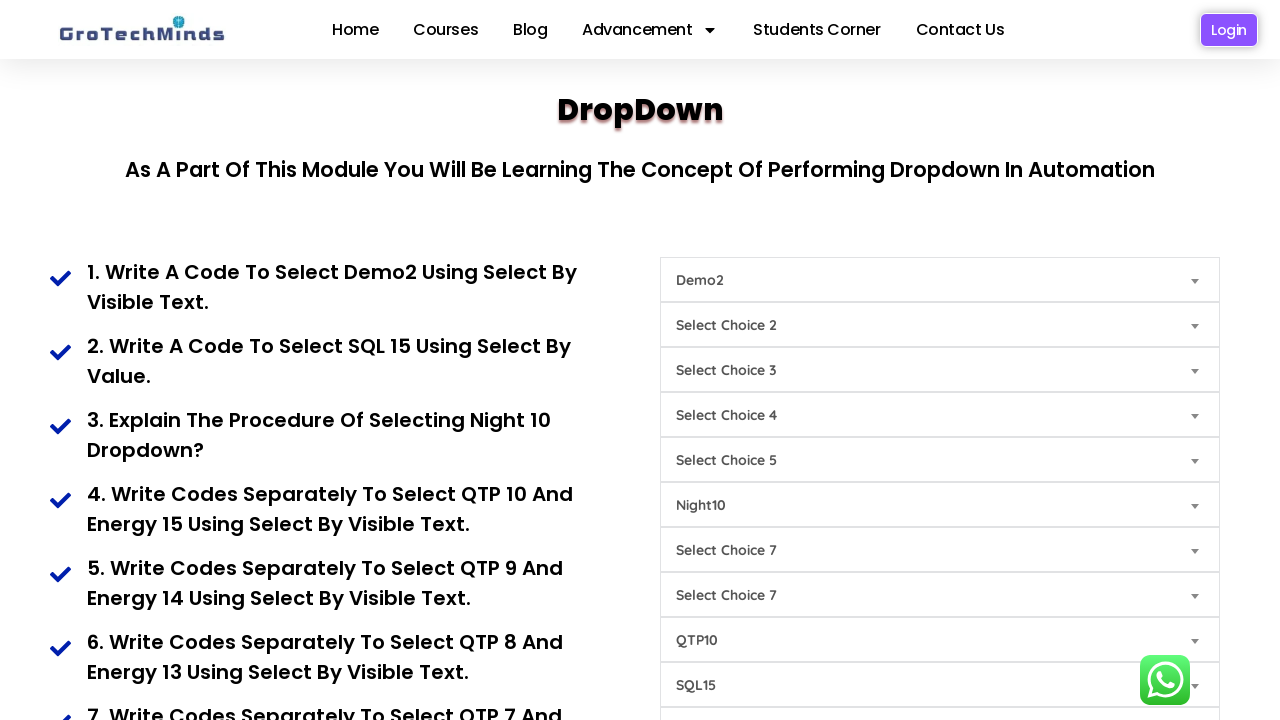

Selected 'QTP9' from fourth dropdown (Choice8) on select#Choice8
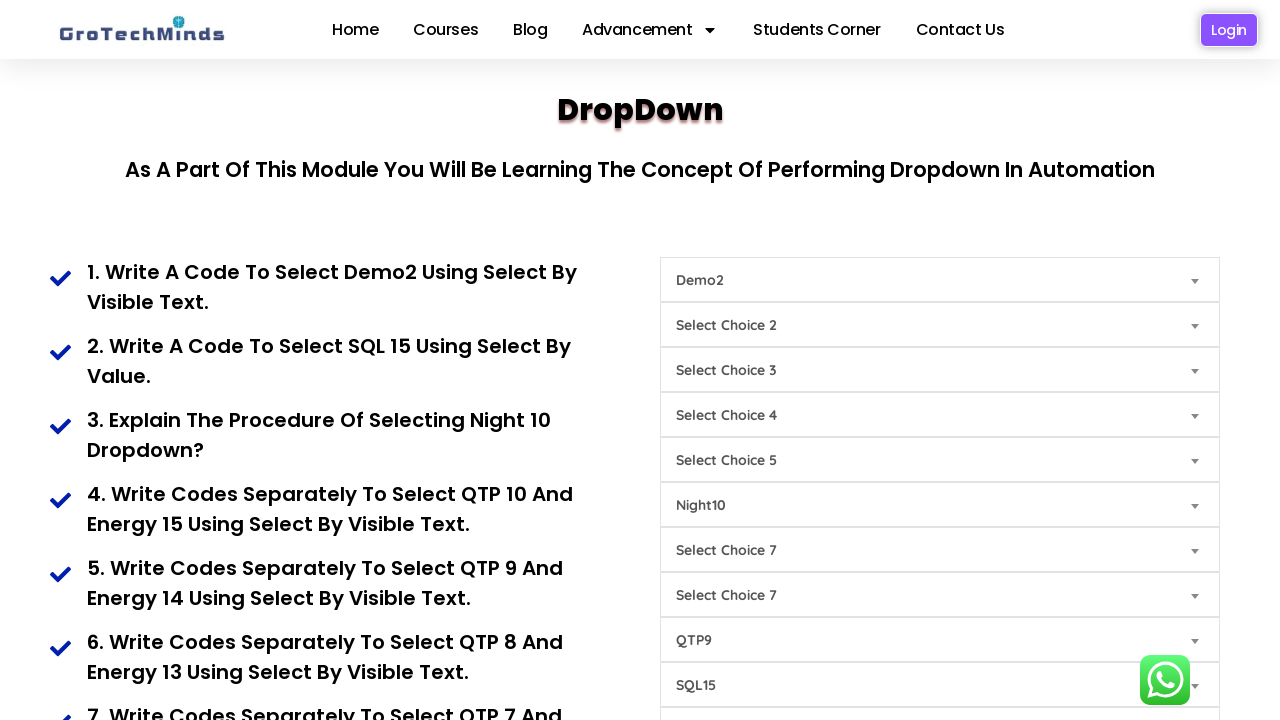

Selected 'QTP8' from fourth dropdown (Choice8) on select#Choice8
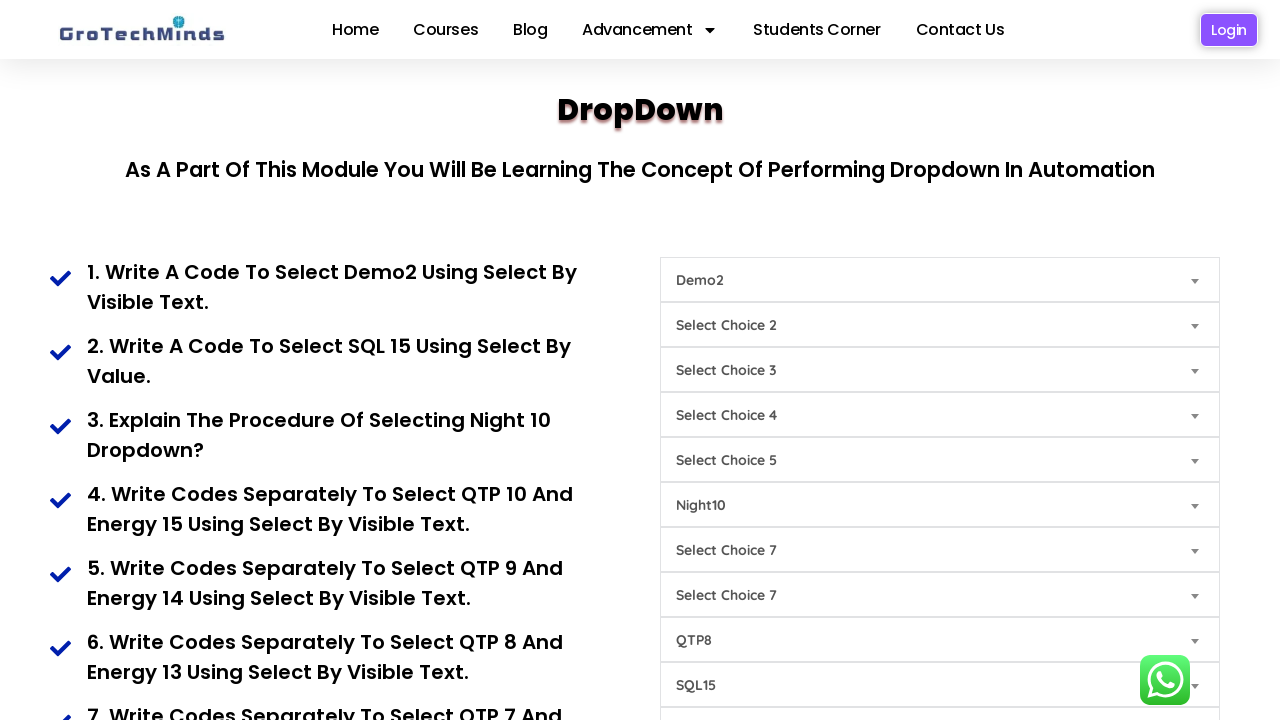

Selected 'QTP7' from fourth dropdown (Choice8) on select#Choice8
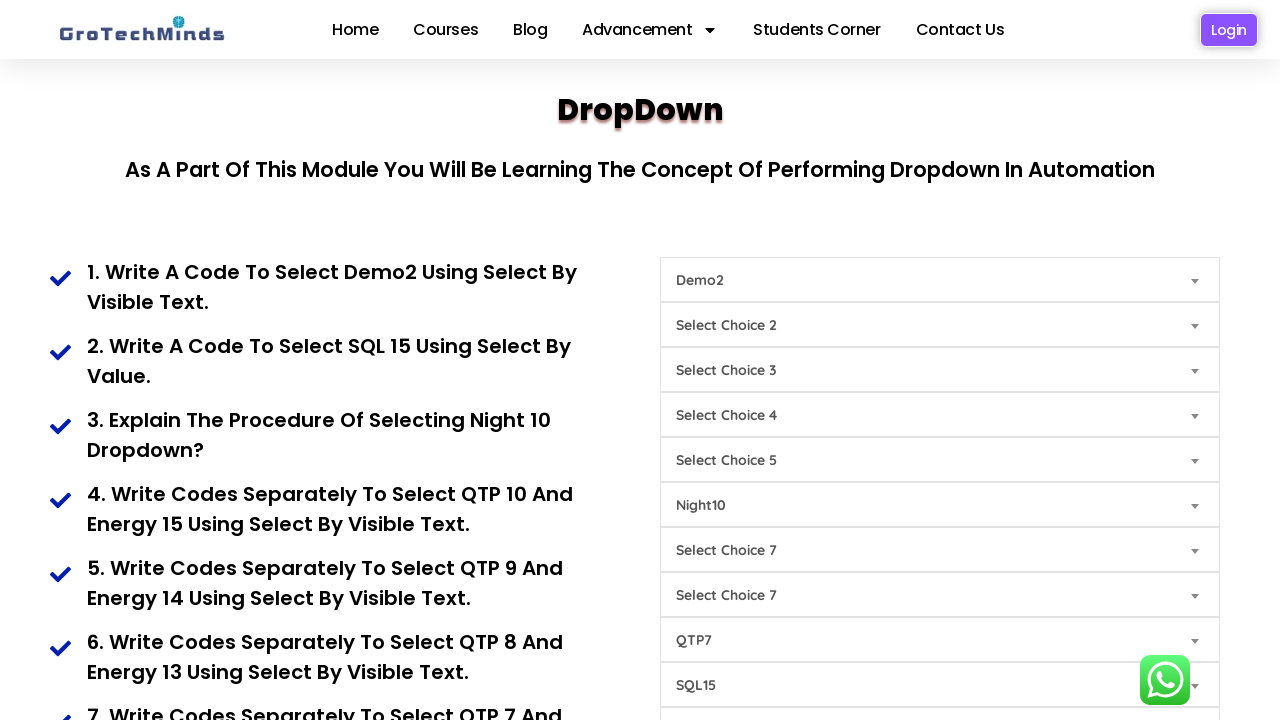

Selected 'QTP6' from fourth dropdown (Choice8) on select#Choice8
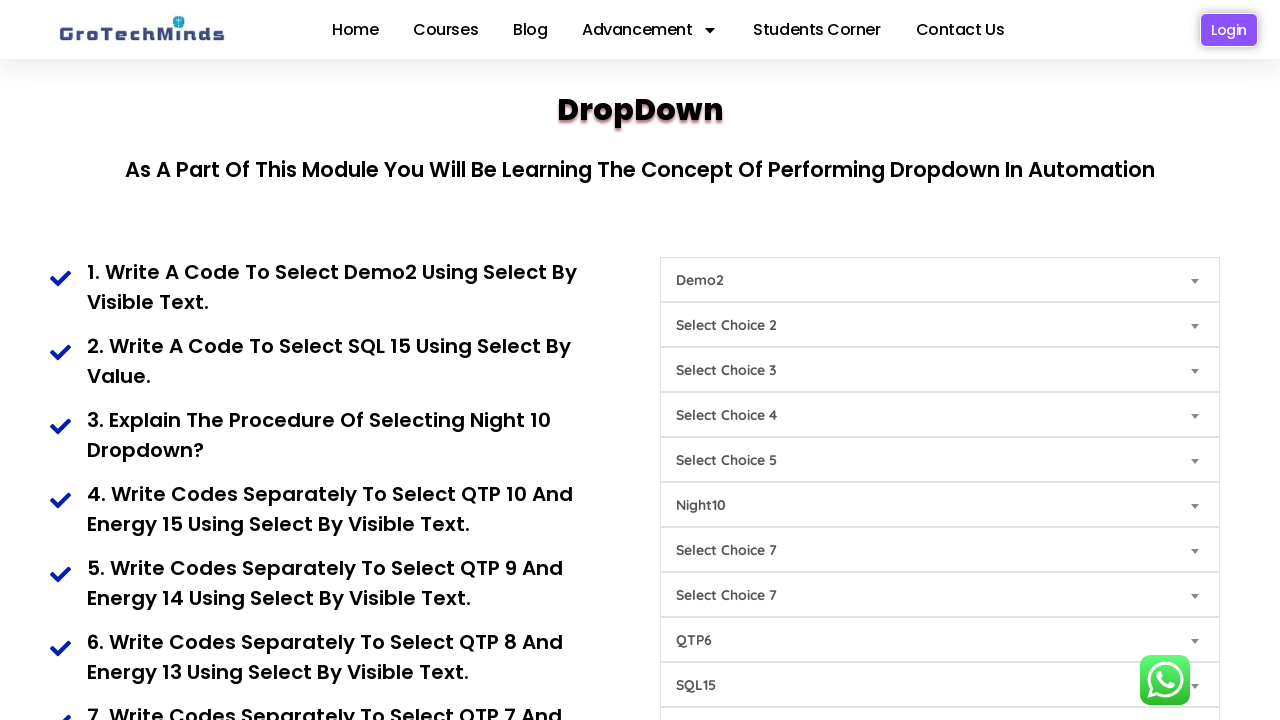

Selected 'Energy15' from fifth dropdown (Choice4) on select#Choice4
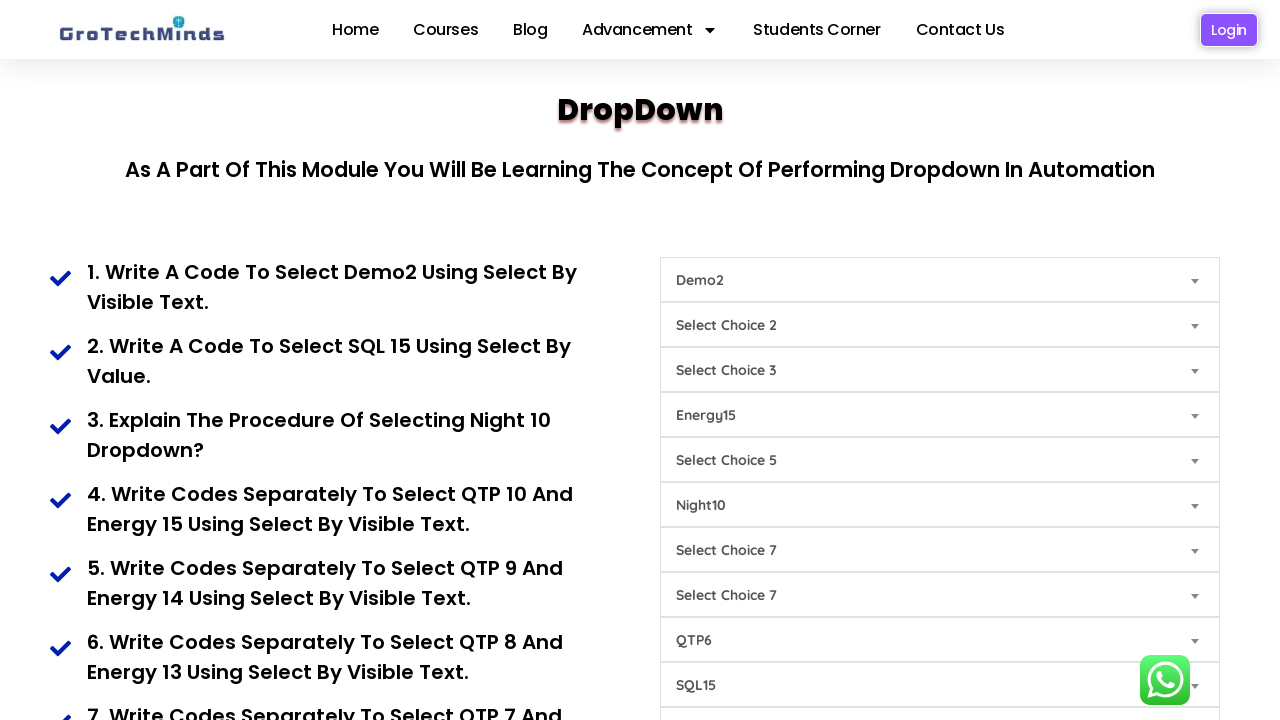

Selected 'Energy14' from fifth dropdown (Choice4) on select#Choice4
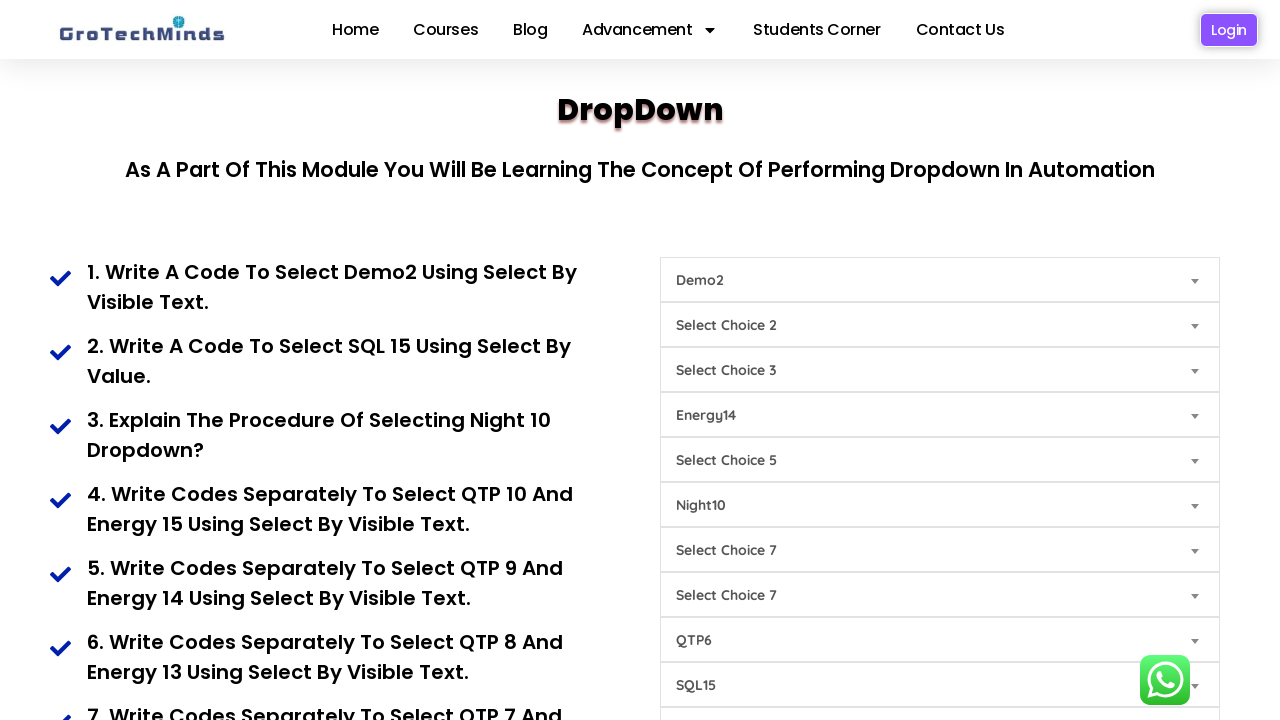

Selected 'Energy13' from fifth dropdown (Choice4) on select#Choice4
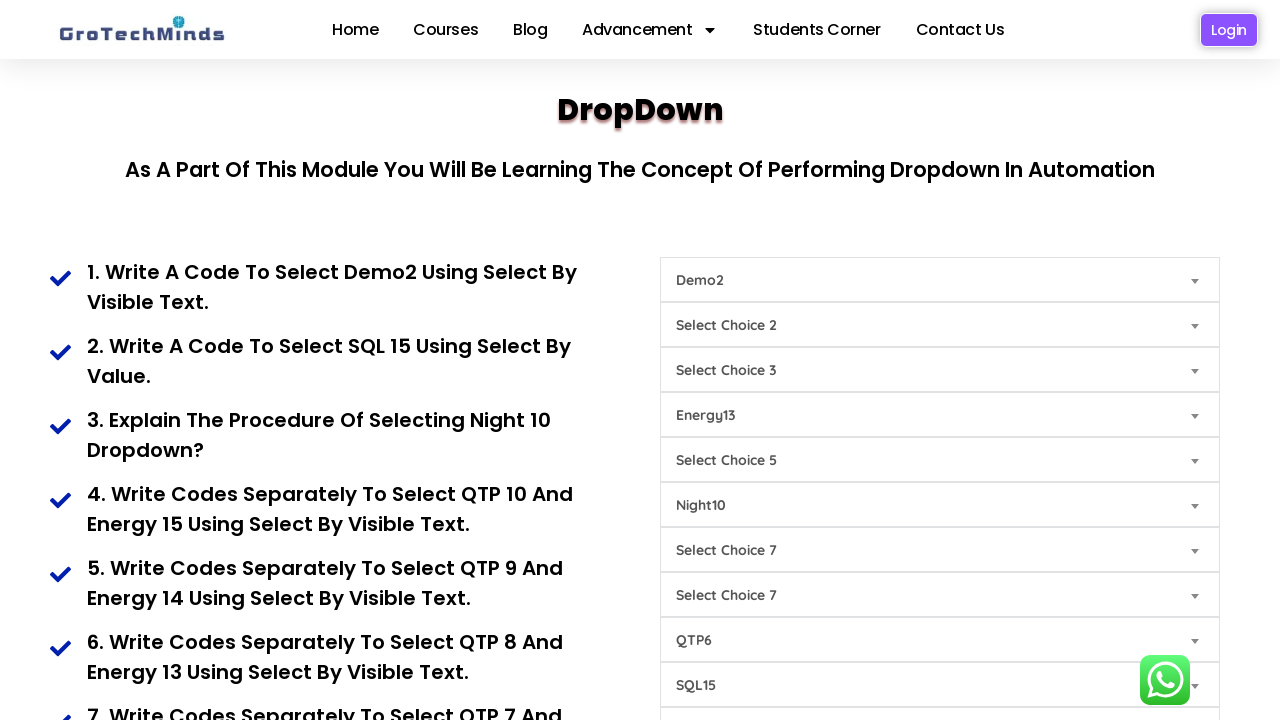

Selected 'Energy12' from fifth dropdown (Choice4) on select#Choice4
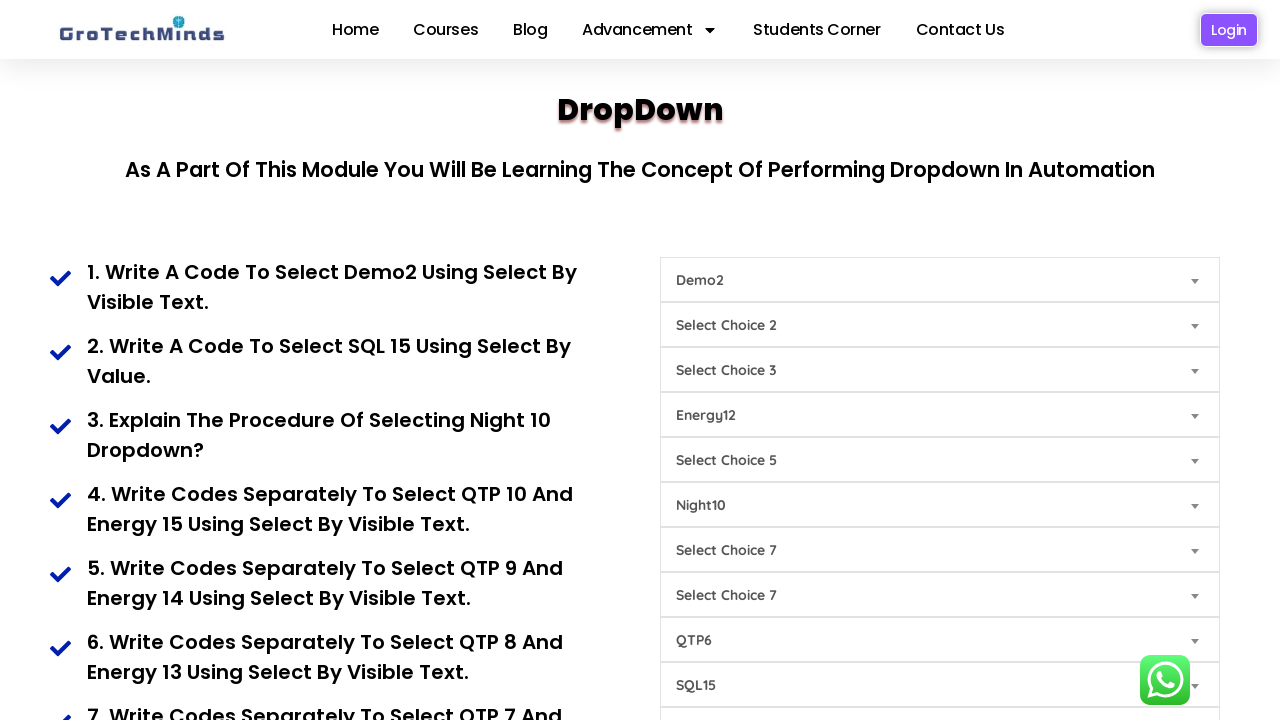

Selected 'Energy11' from fifth dropdown (Choice4) on select#Choice4
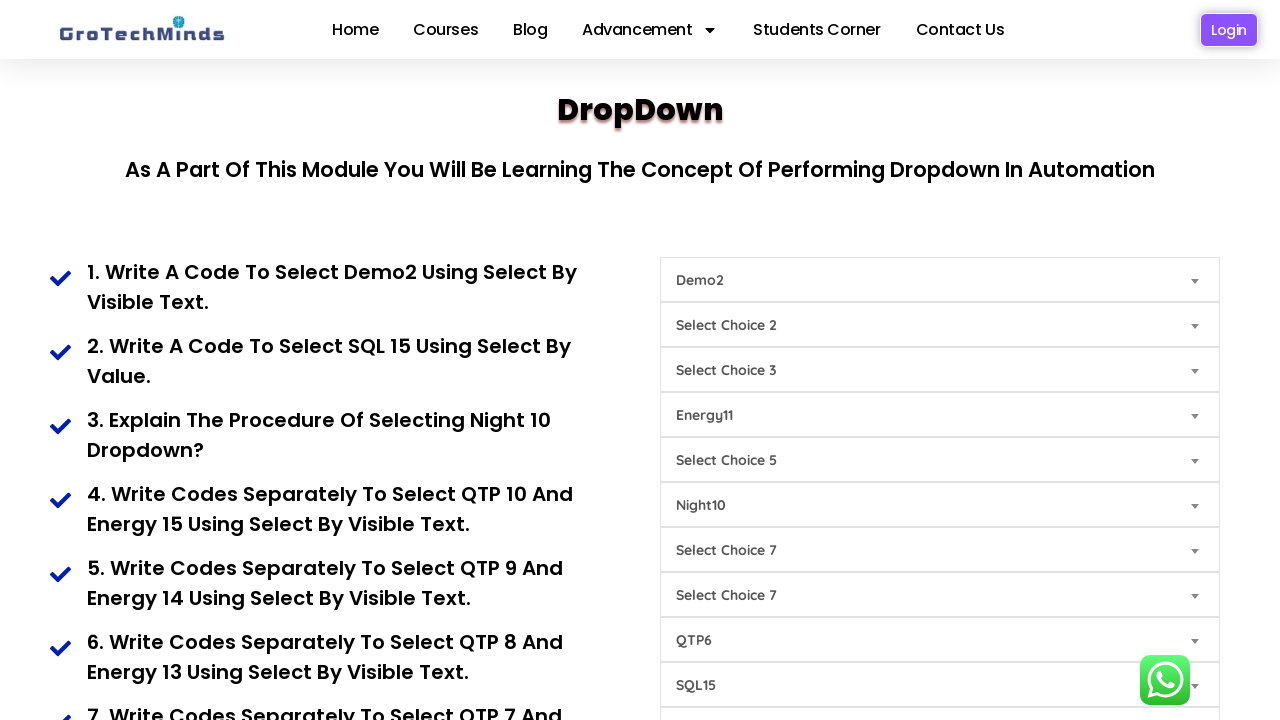

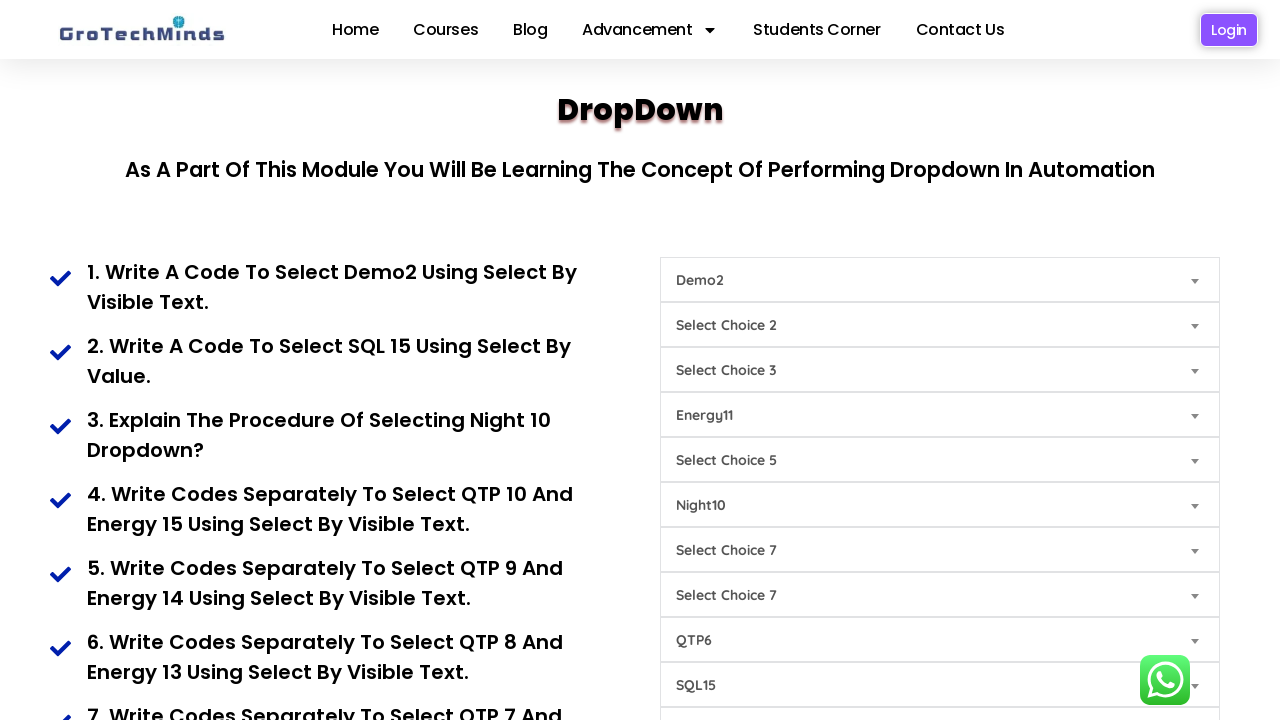